Tests that a todo item is removed when edited to an empty string.

Starting URL: https://demo.playwright.dev/todomvc

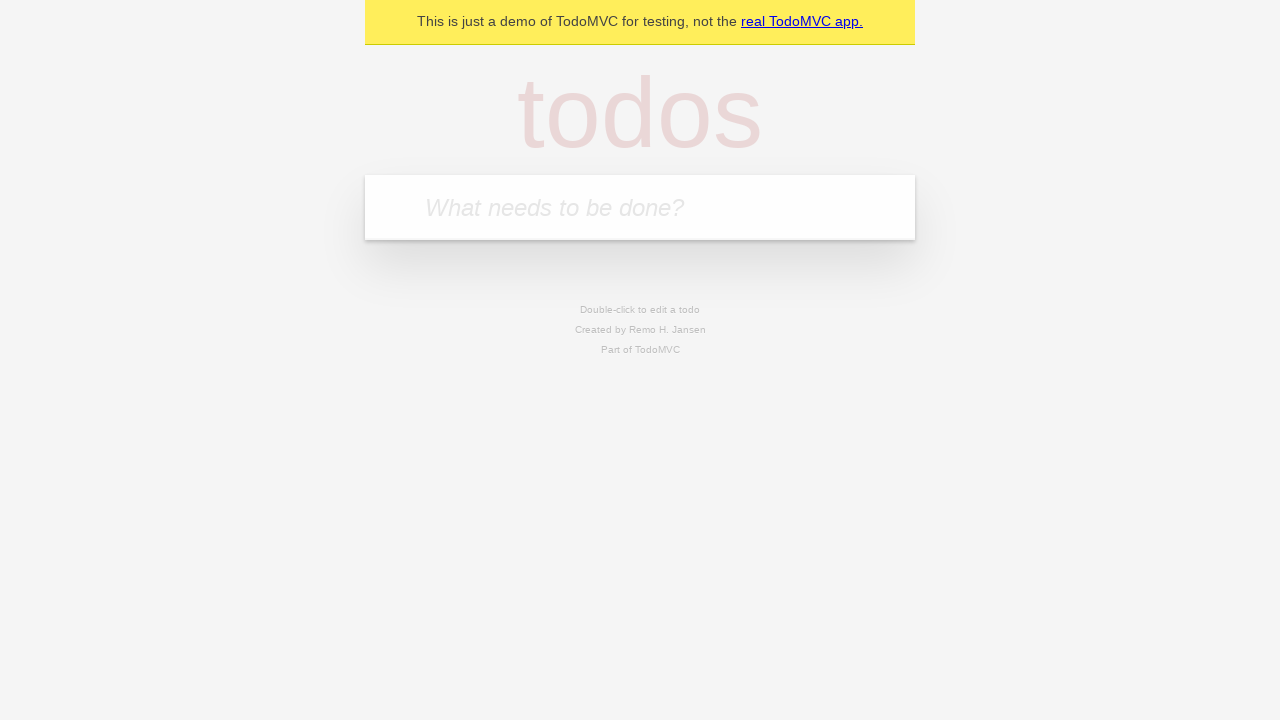

Filled input field with 'buy some cheese' on internal:attr=[placeholder="What needs to be done?"i]
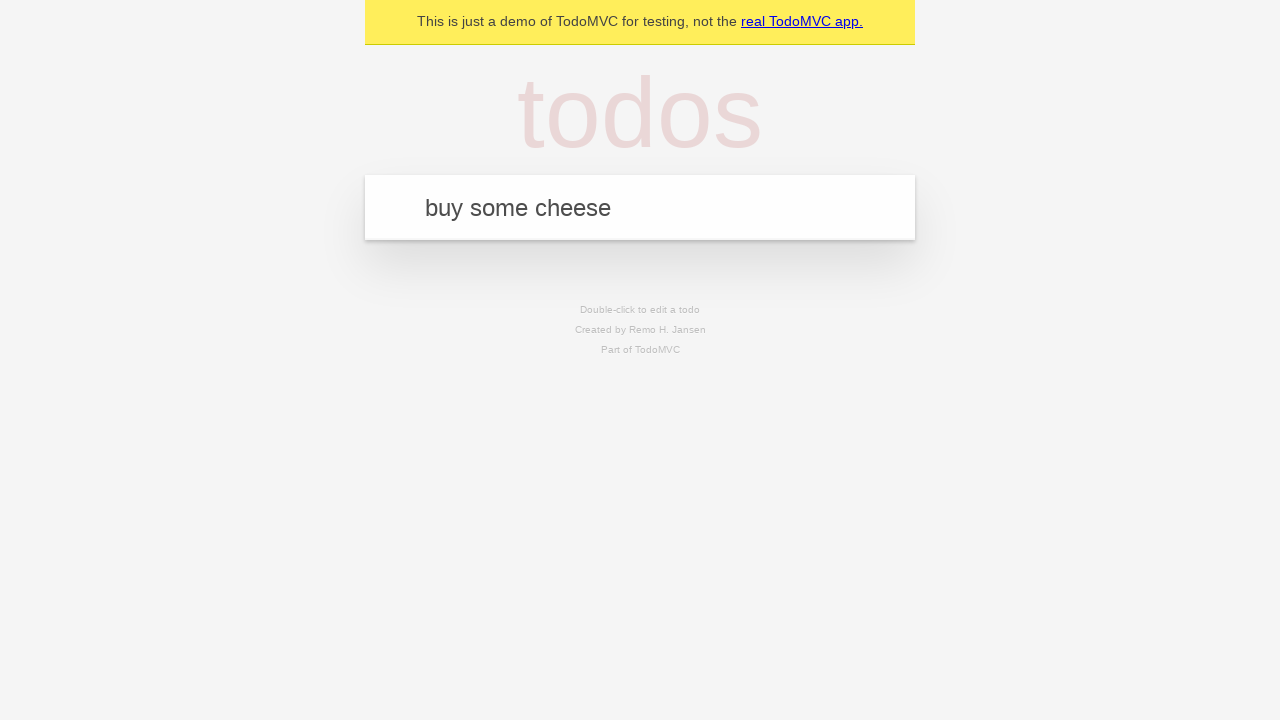

Pressed Enter to create first todo item on internal:attr=[placeholder="What needs to be done?"i]
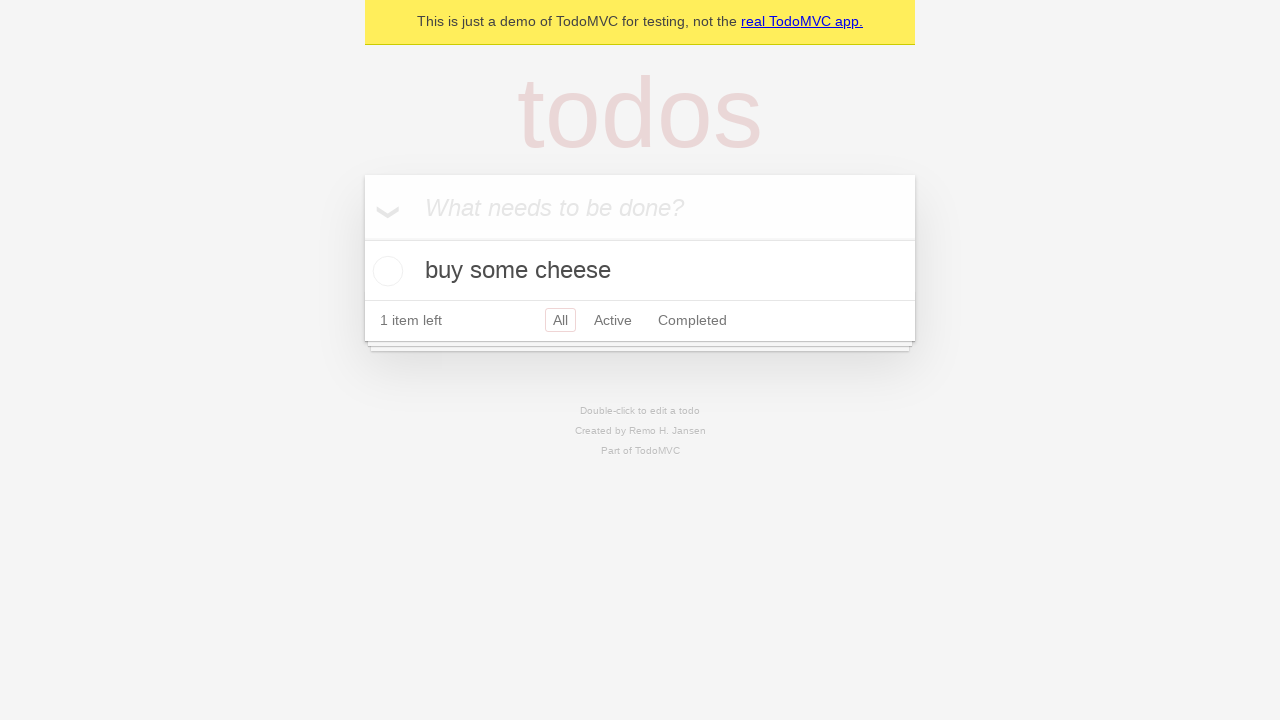

Filled input field with 'feed the cat' on internal:attr=[placeholder="What needs to be done?"i]
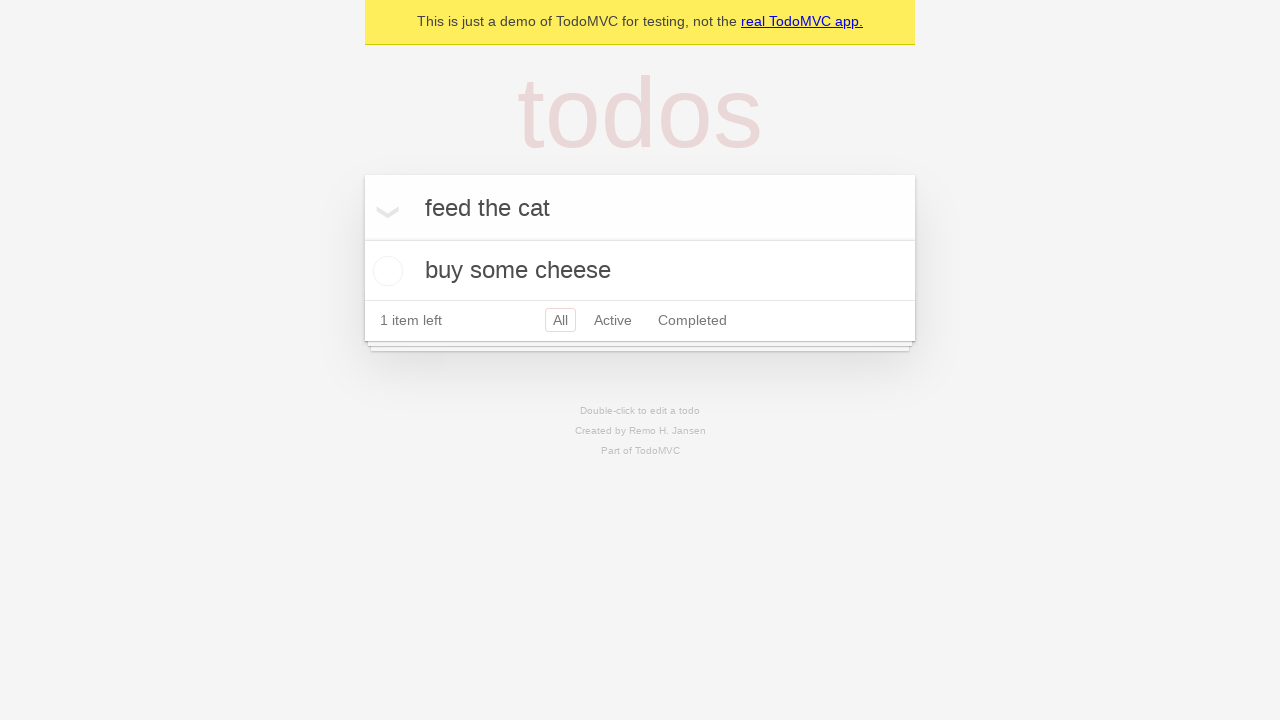

Pressed Enter to create second todo item on internal:attr=[placeholder="What needs to be done?"i]
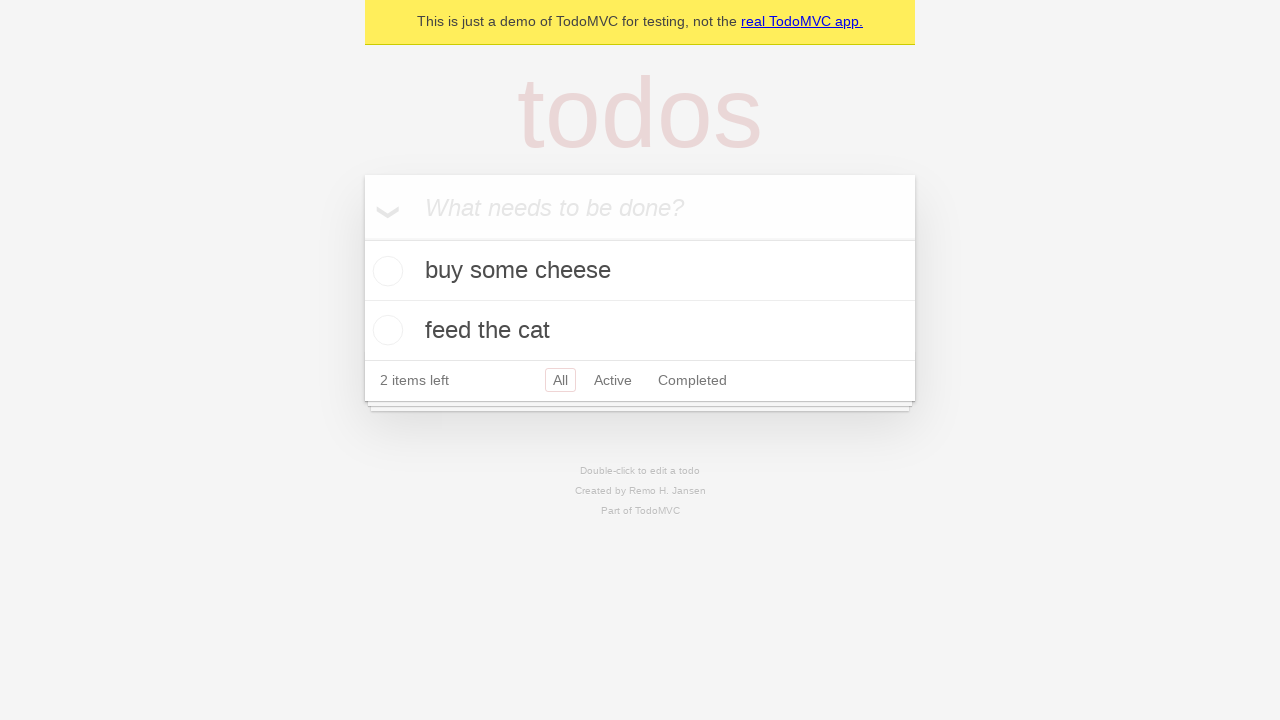

Filled input field with 'book a doctors appointment' on internal:attr=[placeholder="What needs to be done?"i]
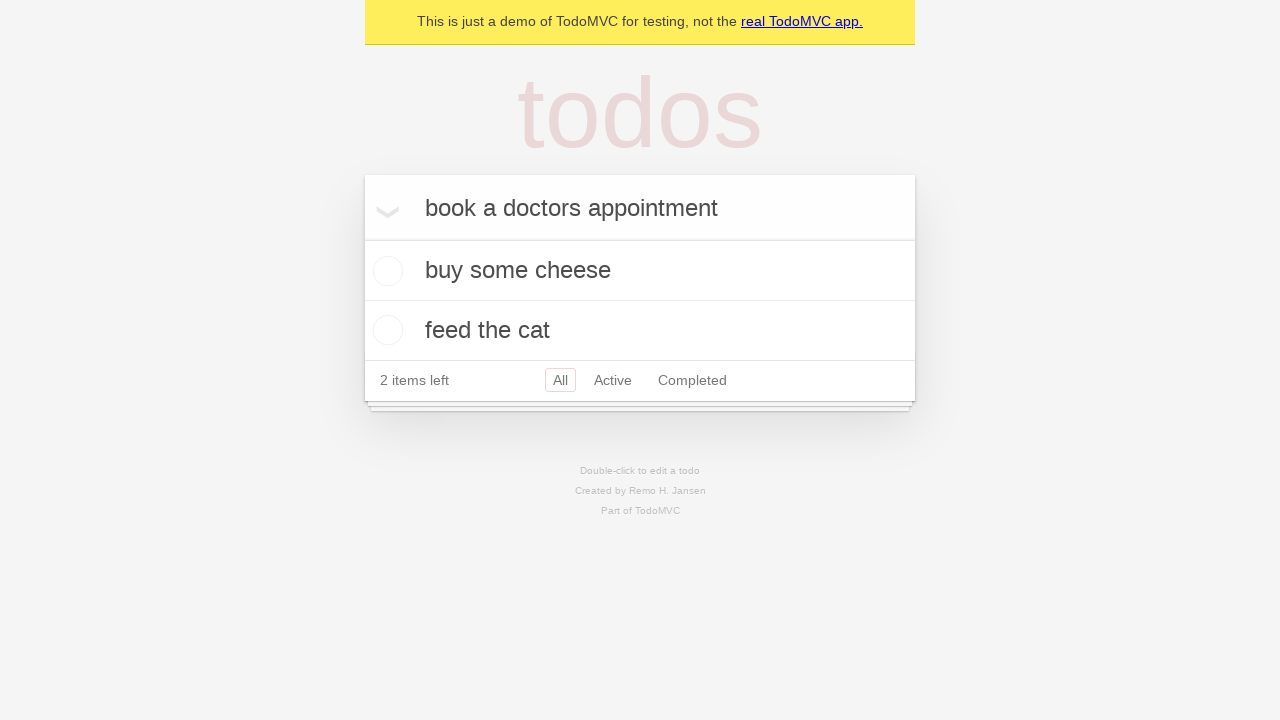

Pressed Enter to create third todo item on internal:attr=[placeholder="What needs to be done?"i]
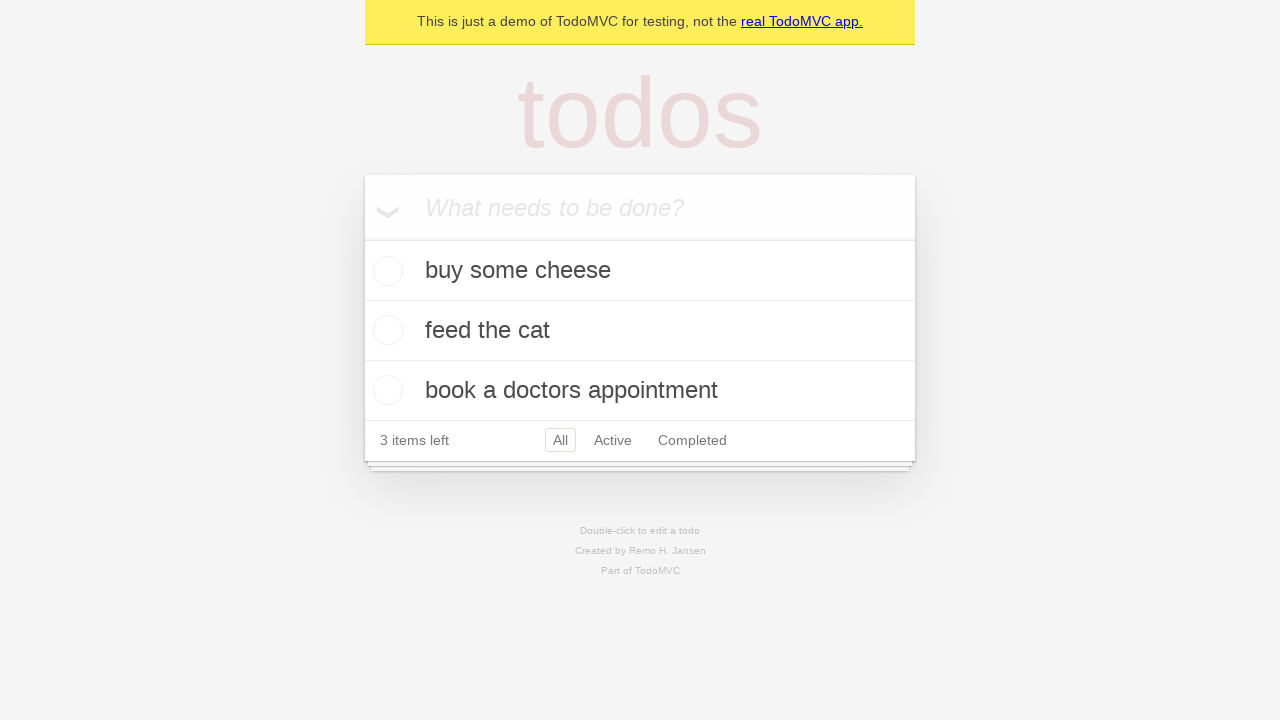

Double-clicked second todo item to enter edit mode at (640, 331) on internal:testid=[data-testid="todo-item"s] >> nth=1
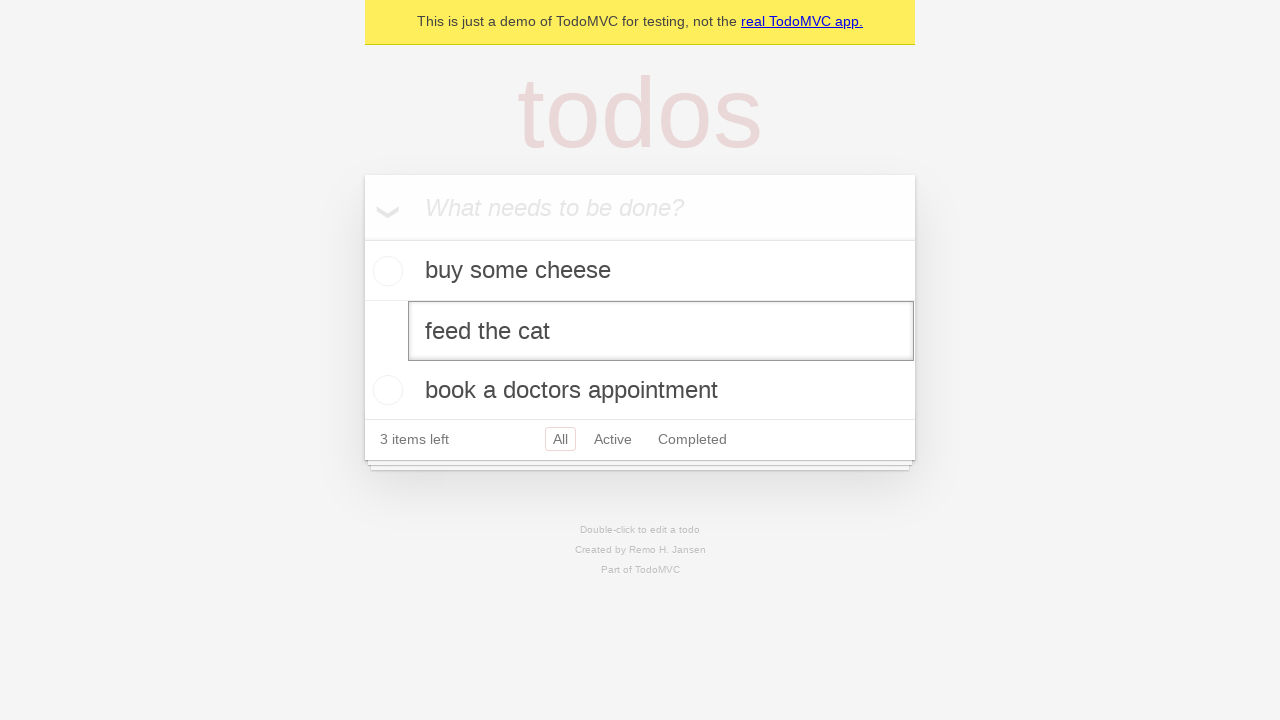

Cleared the edit textbox to remove all text on internal:testid=[data-testid="todo-item"s] >> nth=1 >> internal:role=textbox[nam
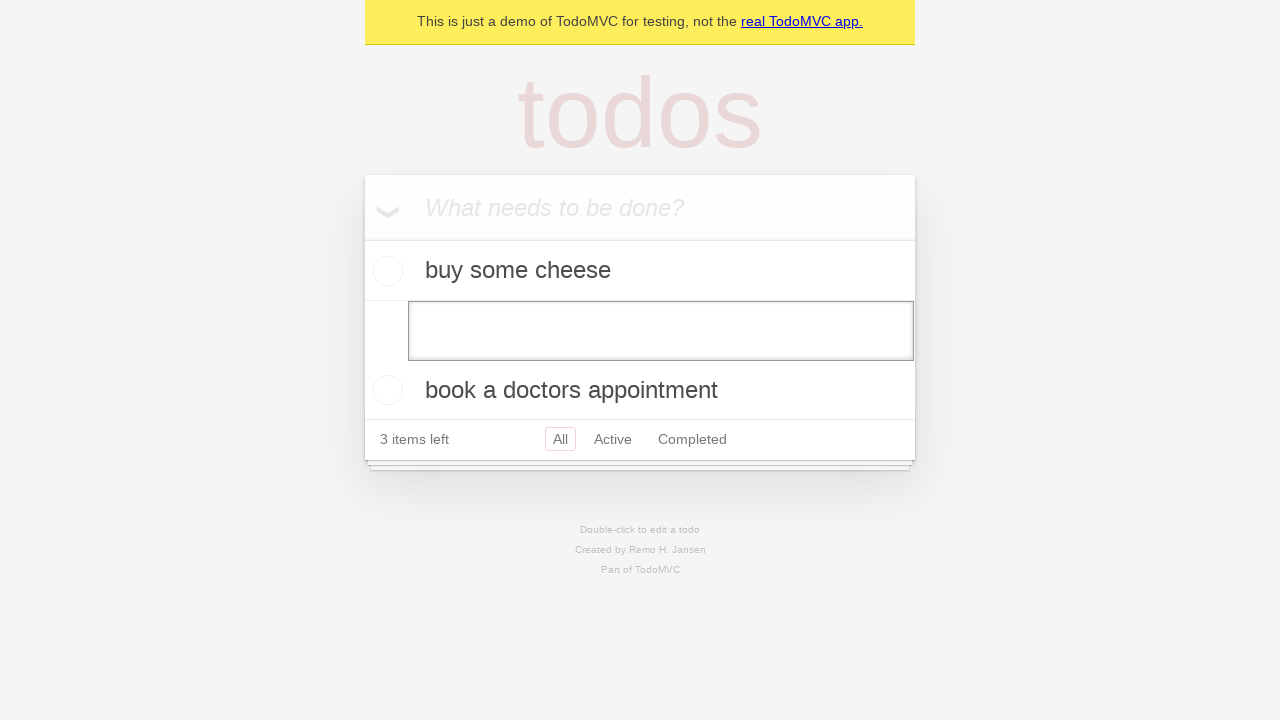

Pressed Enter to confirm empty text and remove the todo item on internal:testid=[data-testid="todo-item"s] >> nth=1 >> internal:role=textbox[nam
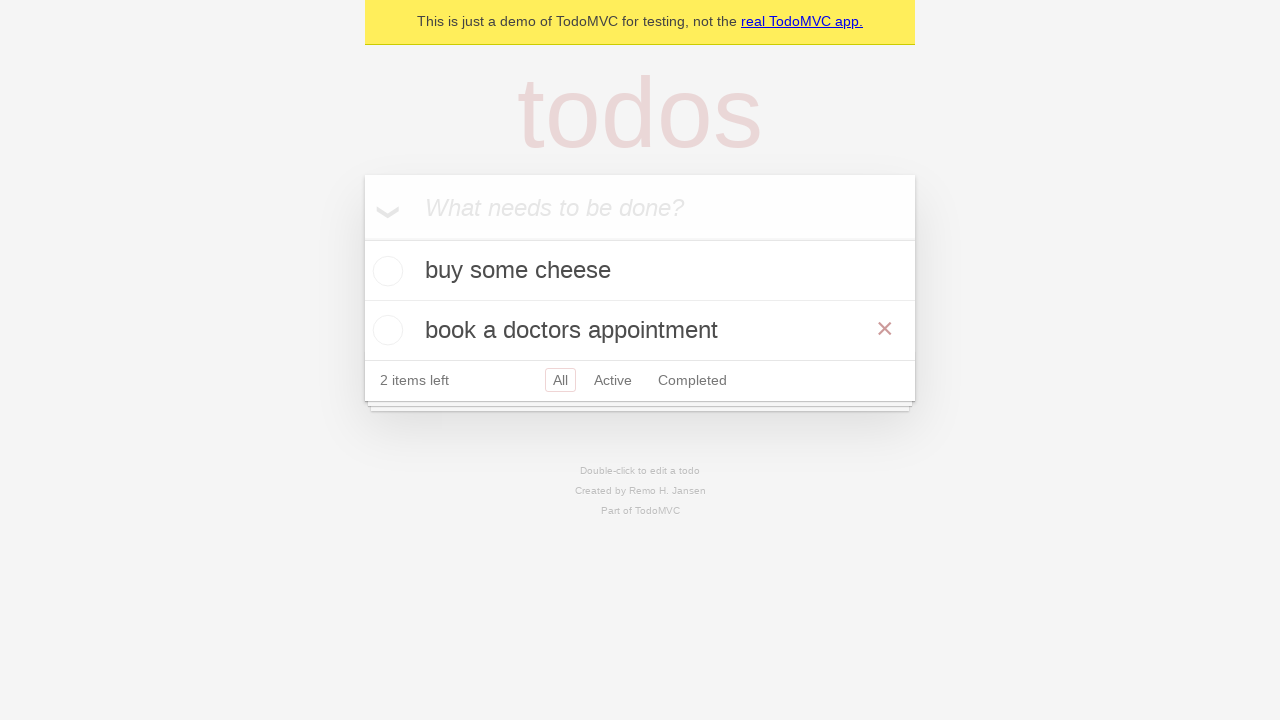

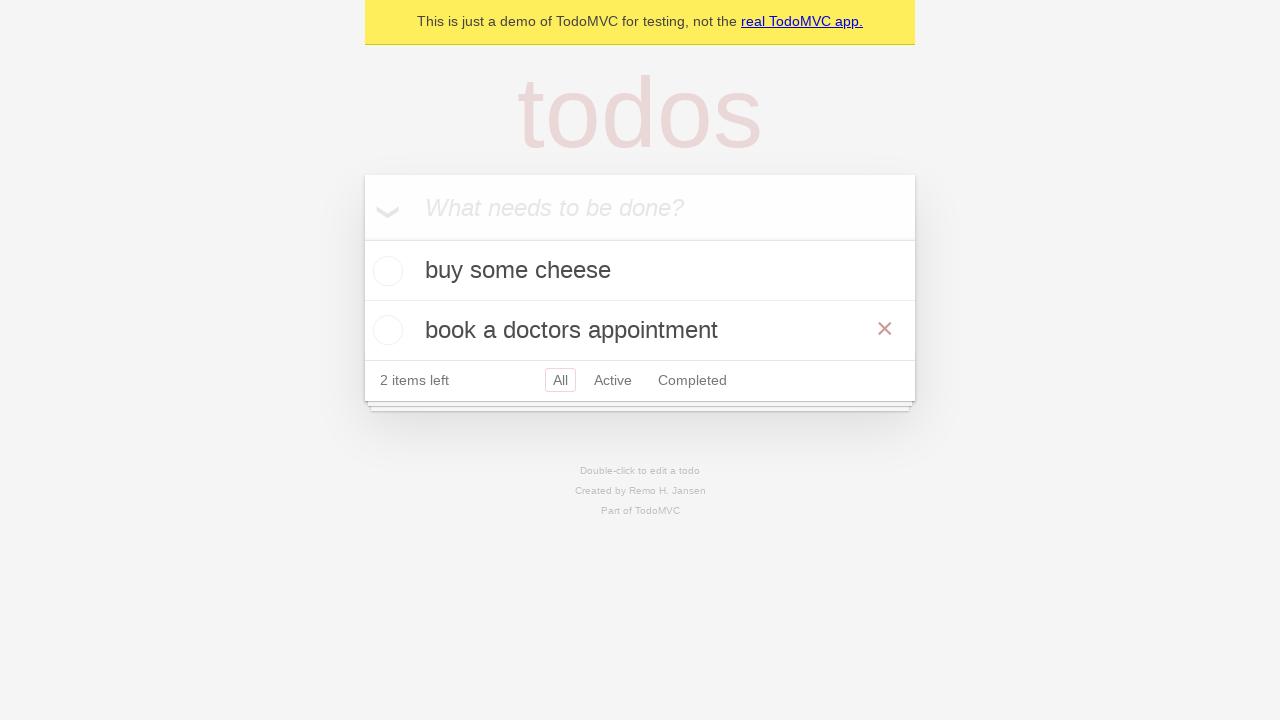